Tests file upload functionality on a demo automation testing site by selecting a file input and uploading a test file using Playwright's native file upload handling.

Starting URL: https://demo.automationtesting.in/FileUpload.html

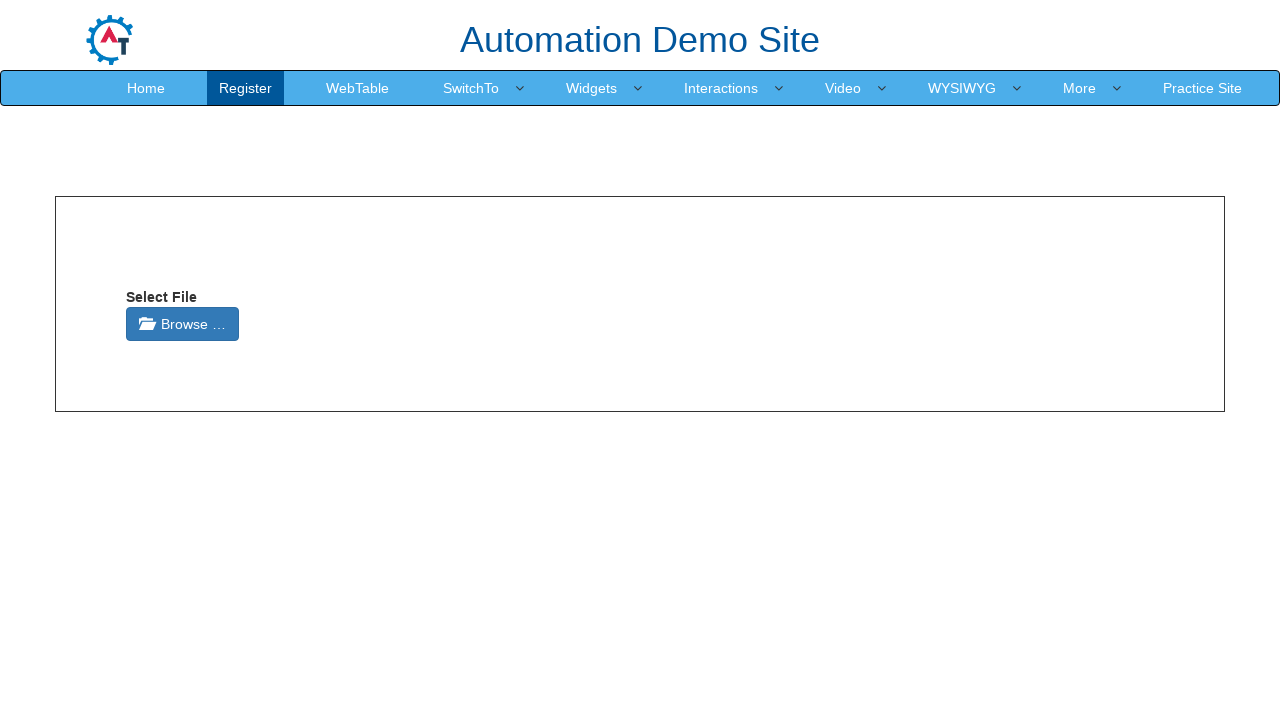

Page loaded and DOM content rendered
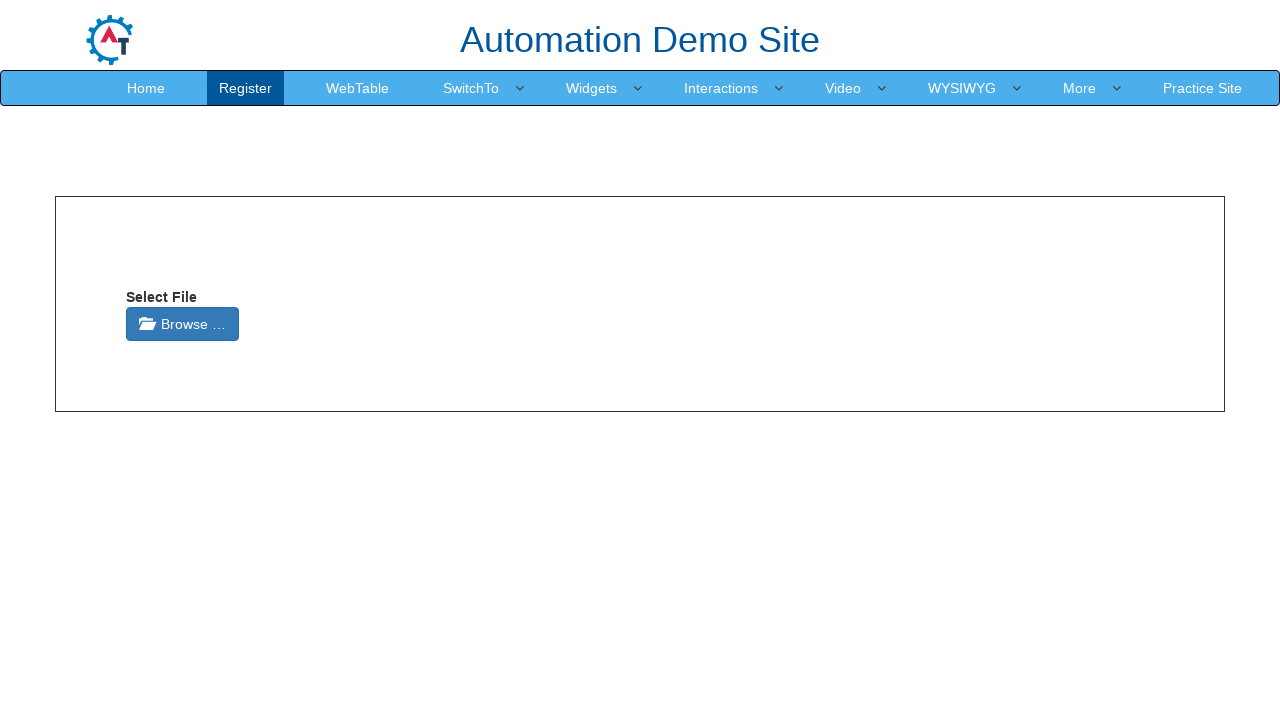

Page title printed for verification
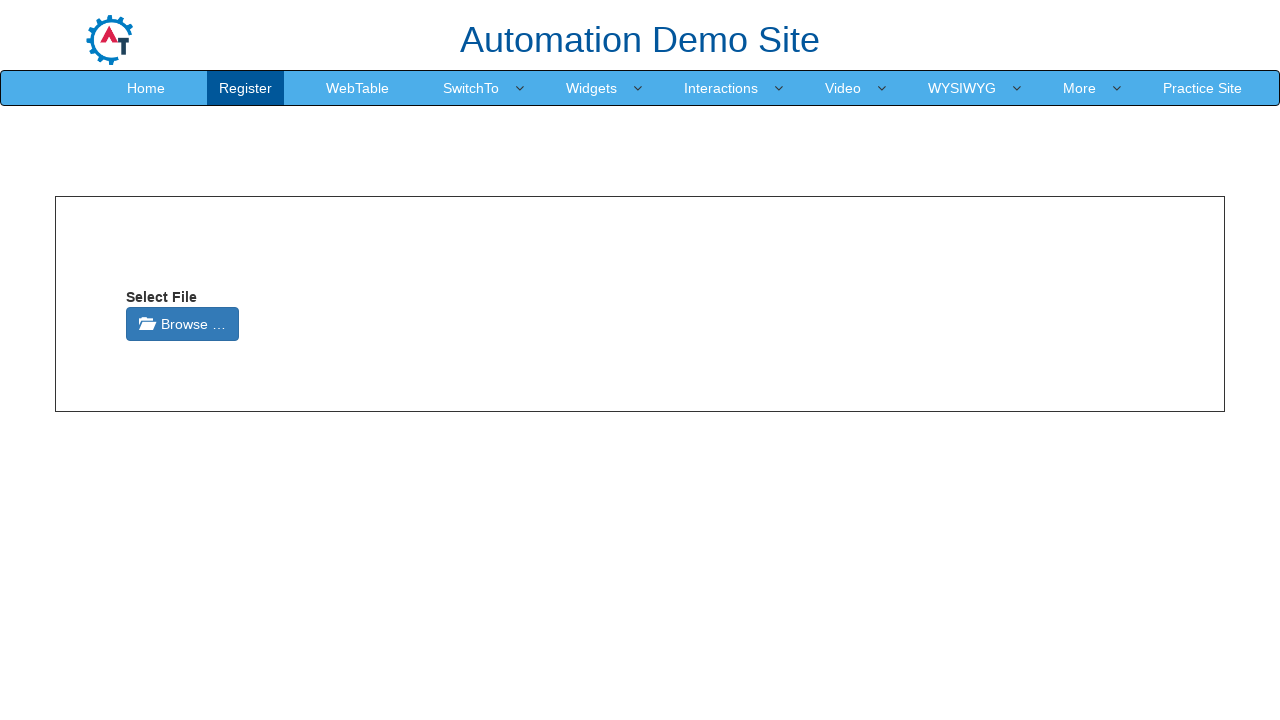

Located file input element with ID 'input-4'
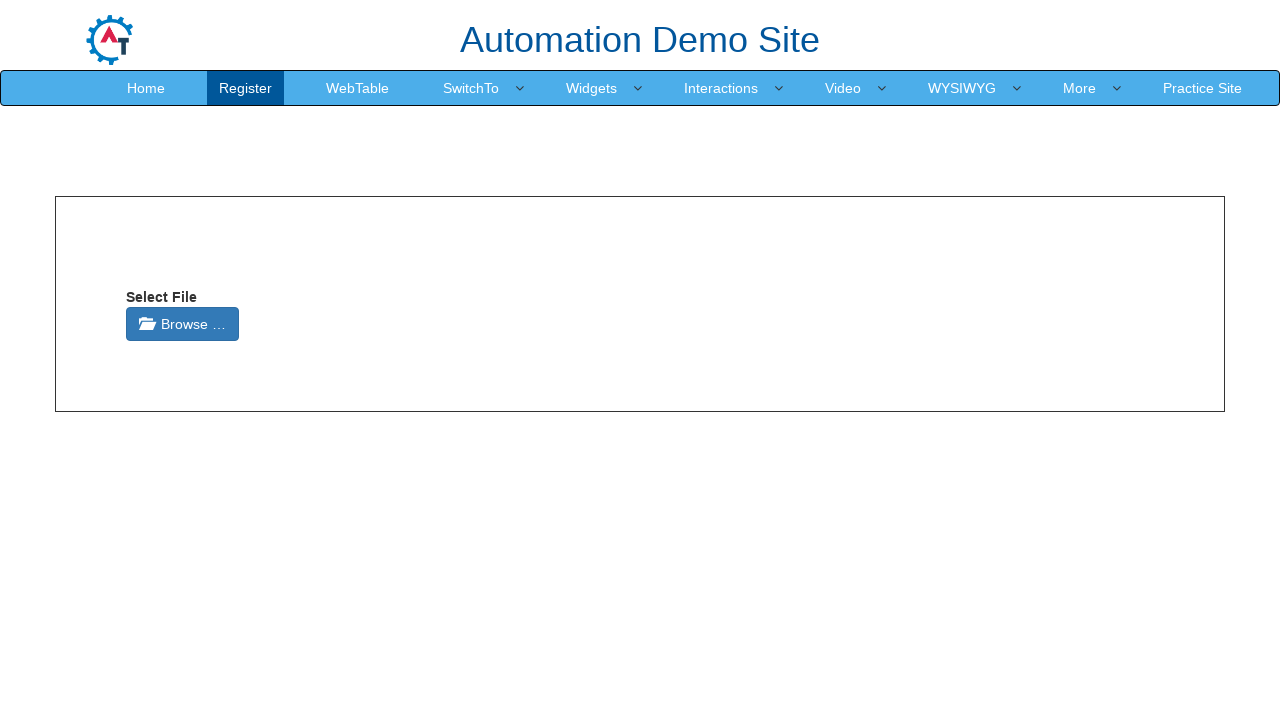

Created temporary test file for upload at /tmp/test_upload_file.txt
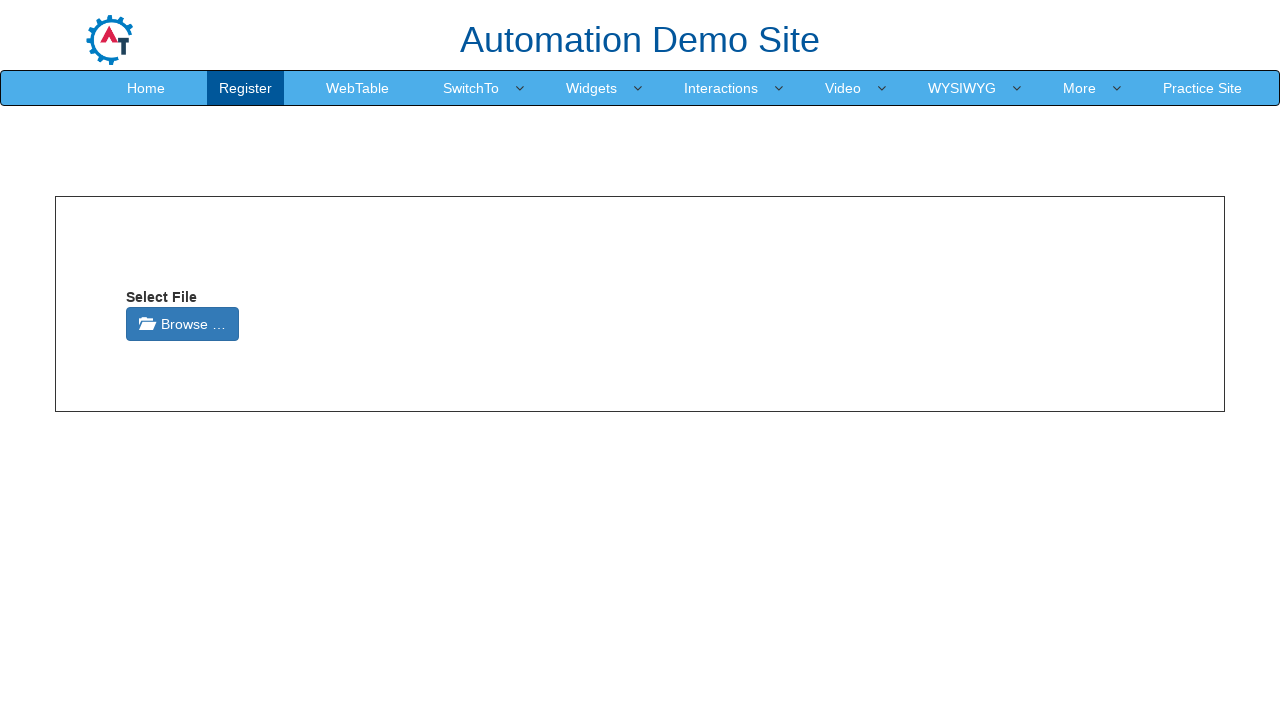

Uploaded test file using Playwright's native file upload handling
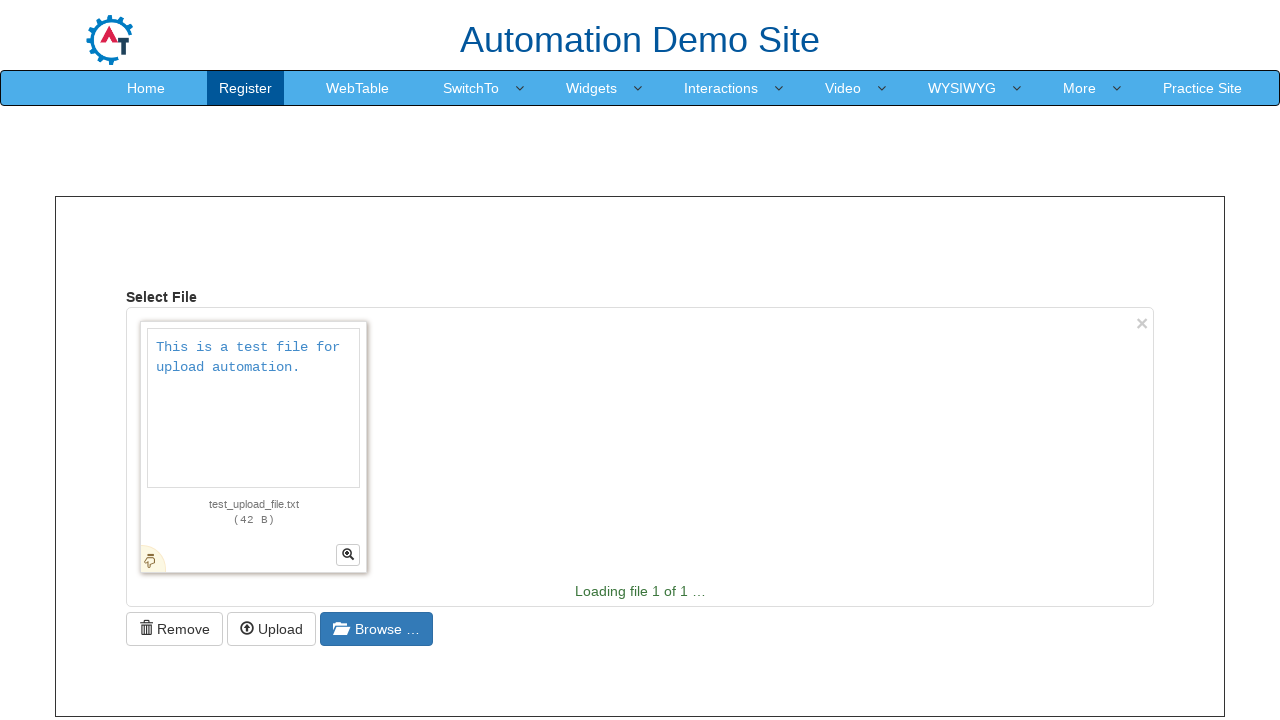

Waited 2 seconds to observe upload result
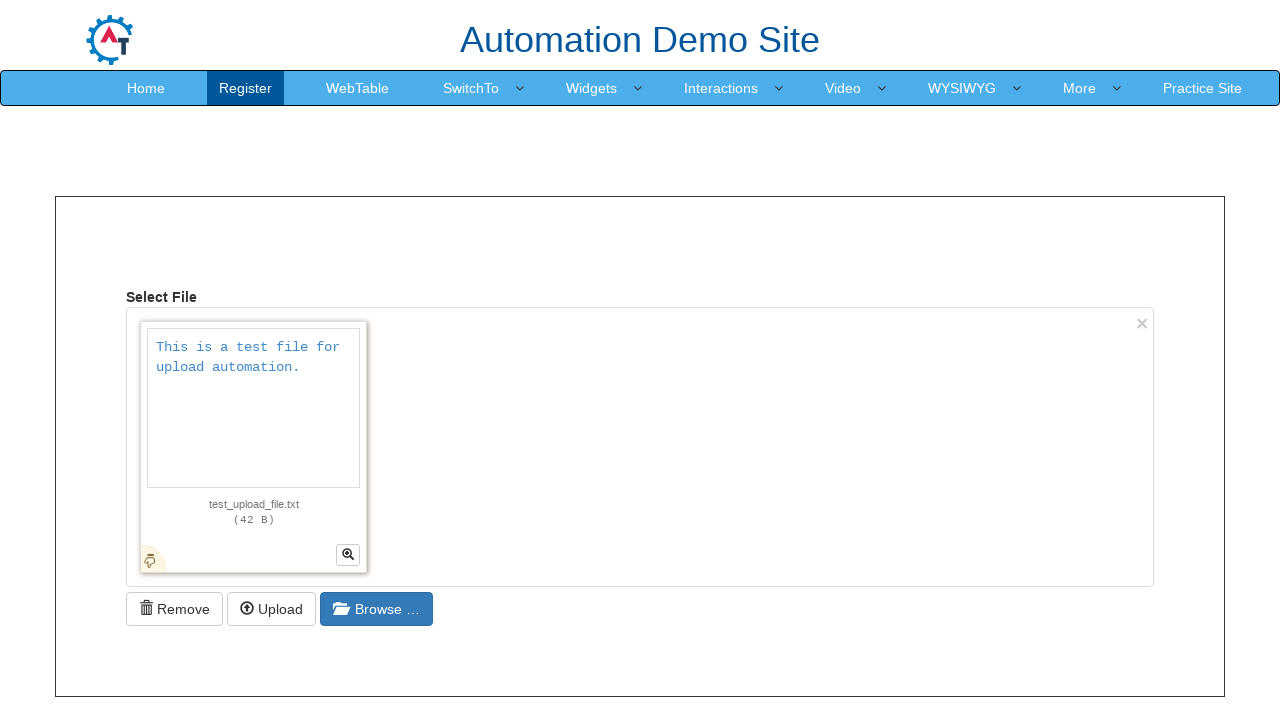

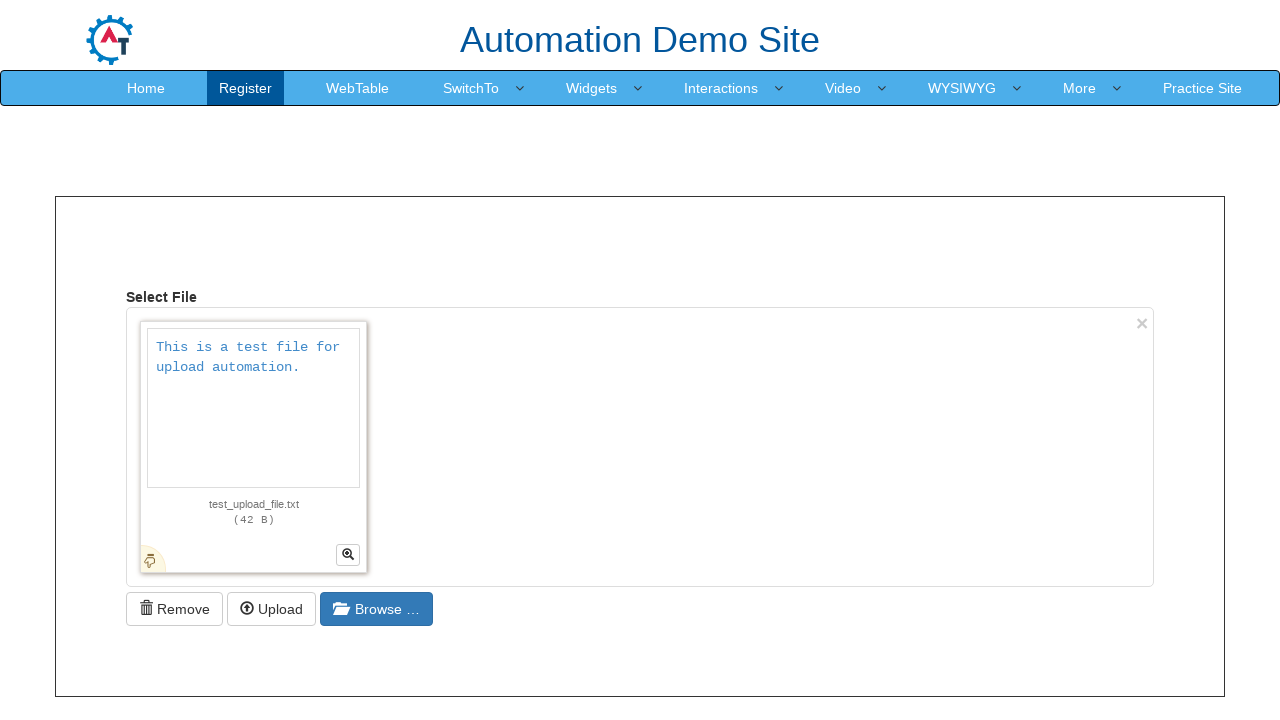